Tests the footer newsletter form submission success flow by filling email, selecting country, checking privacy checkbox, and verifying the thank you message appears after submission.

Starting URL: https://www.mozilla.org/en-US/

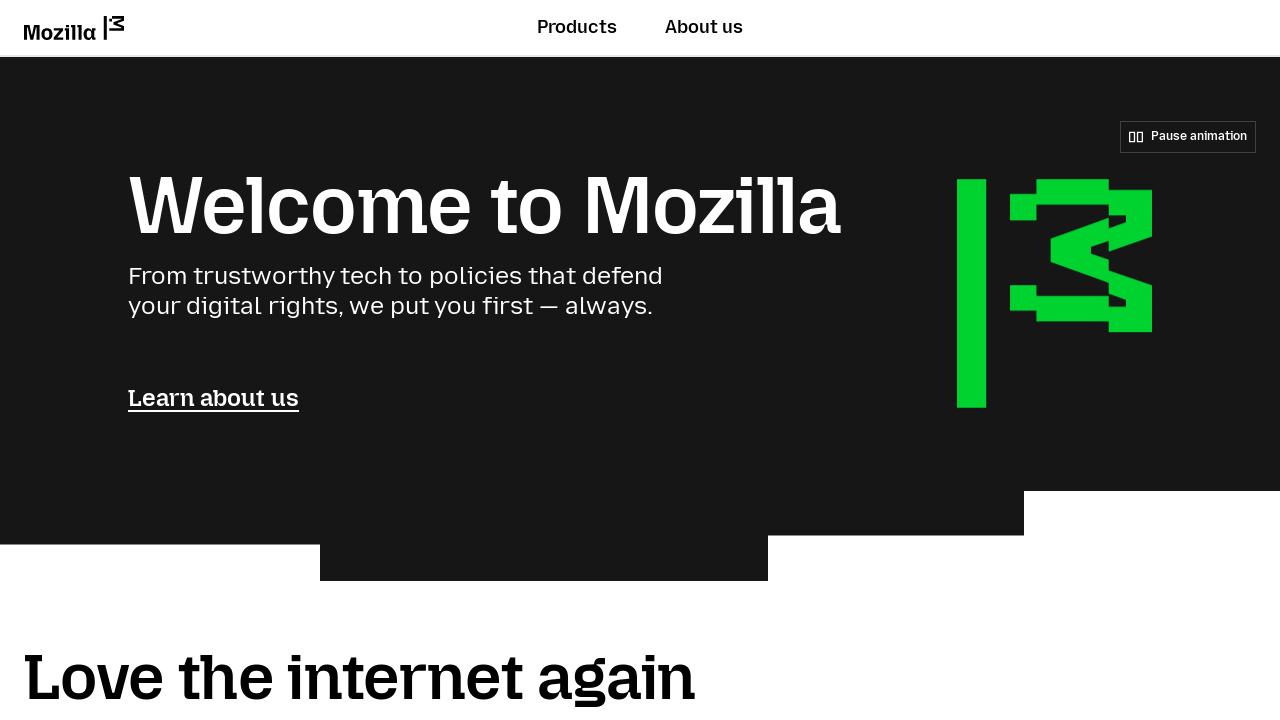

Set mobile viewport to 360x780
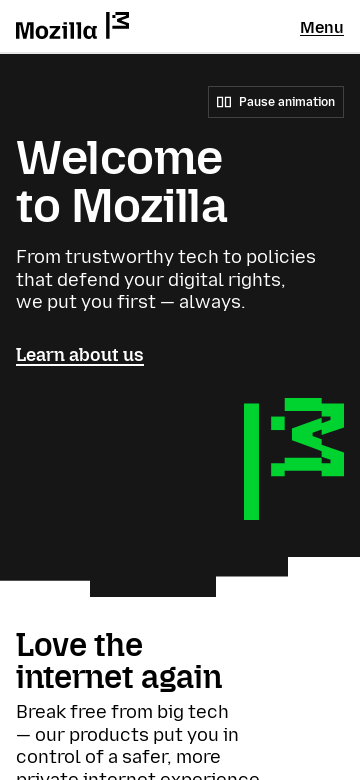

Located newsletter submit button
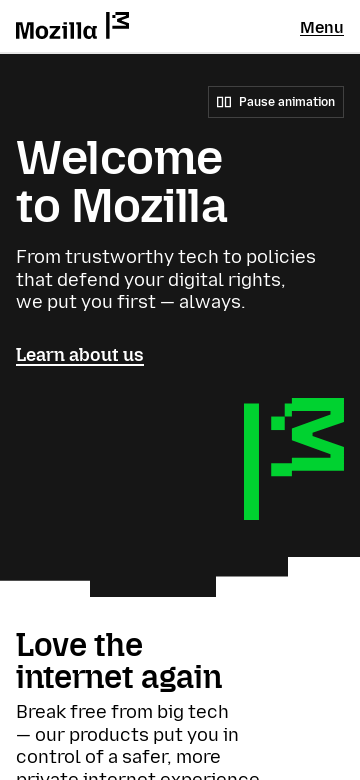

Located newsletter email input field
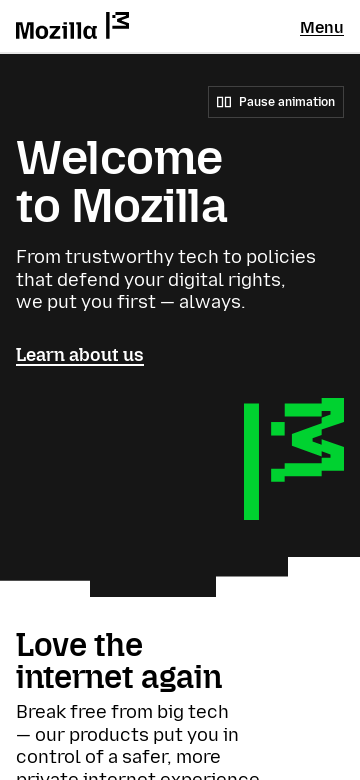

Located newsletter country select field
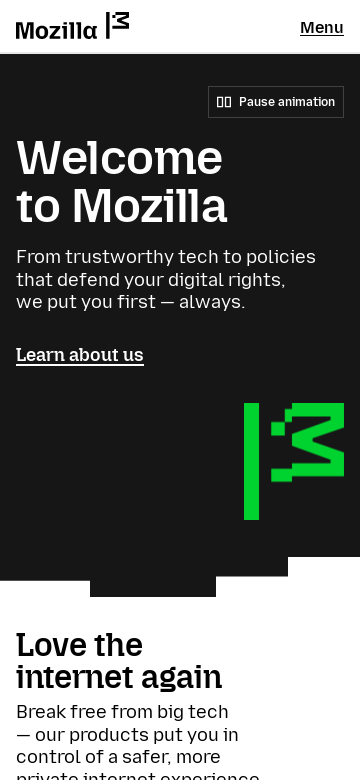

Located newsletter privacy checkbox
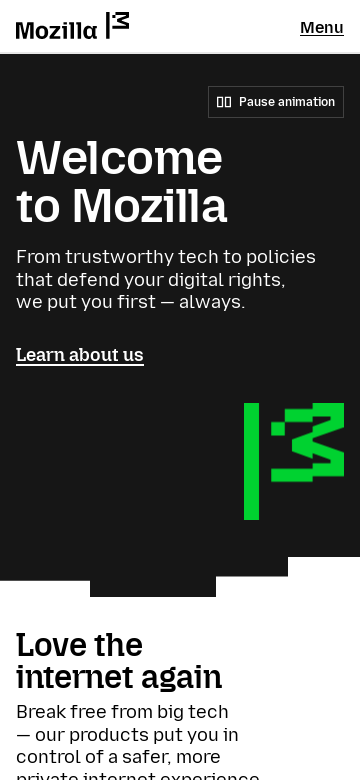

Located newsletter form
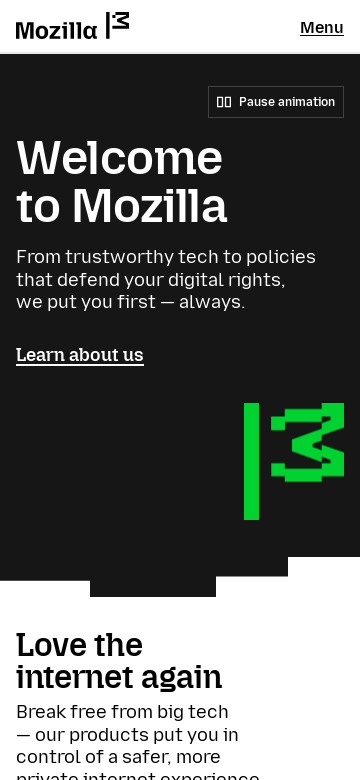

Located thank you message element
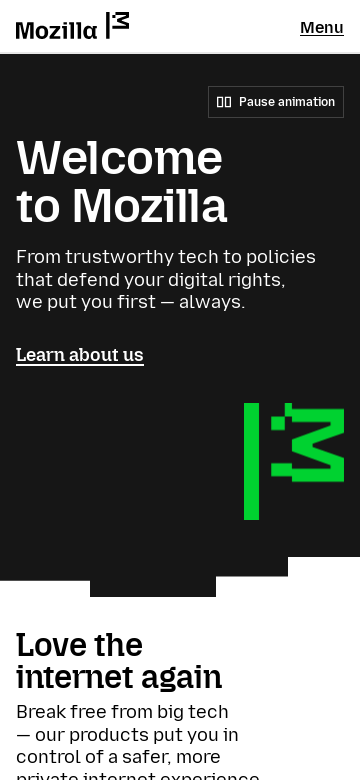

Clicked submit button to expand newsletter form at (180, 390) on internal:testid=[data-testid="newsletter-submit-button"s]
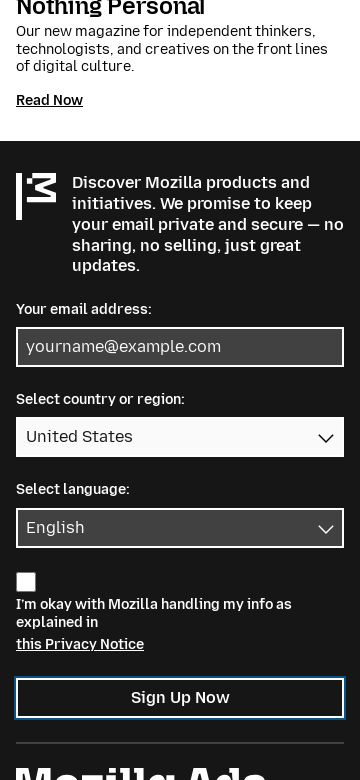

Filled email field with 'success@example.com' on internal:testid=[data-testid="newsletter-email-input"s]
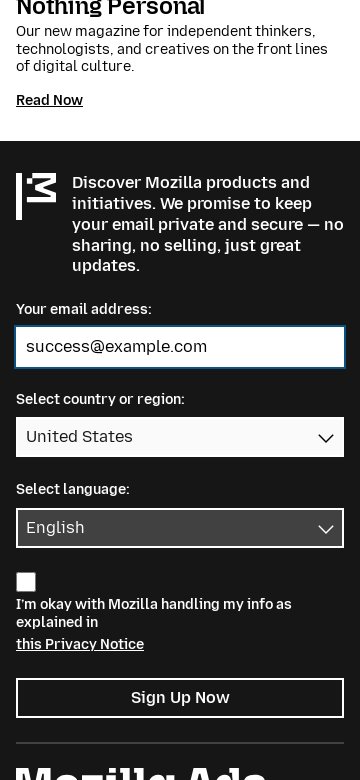

Selected 'us' as country option on internal:testid=[data-testid="newsletter-country-select"s]
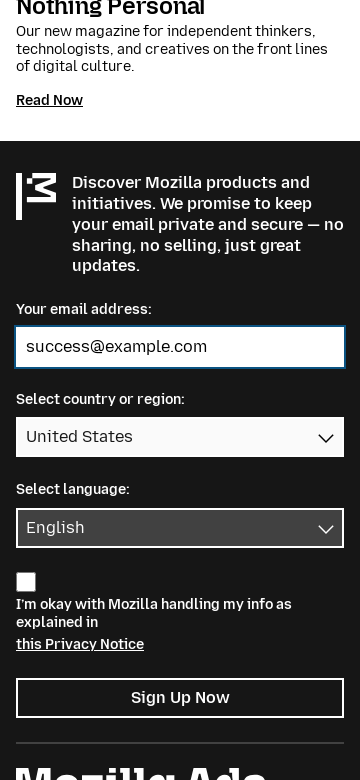

Checked privacy checkbox at (26, 582) on internal:testid=[data-testid="newsletter-privacy-checkbox"s]
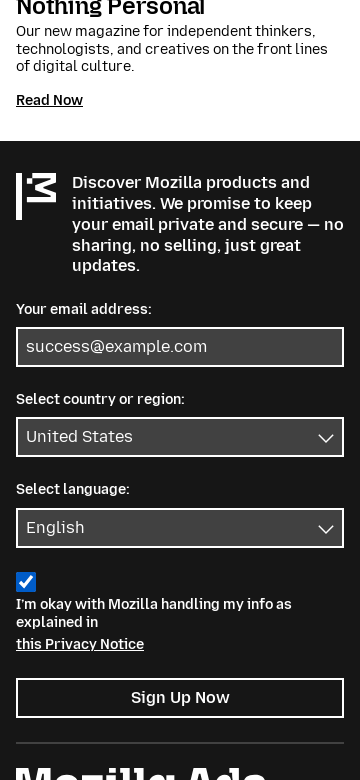

Clicked submit button to submit newsletter form at (180, 698) on internal:testid=[data-testid="newsletter-submit-button"s]
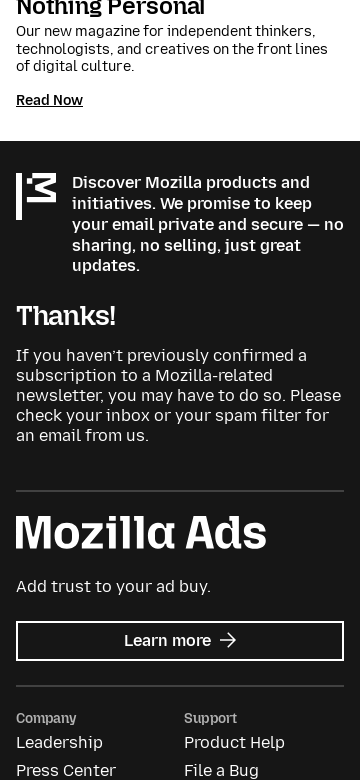

Thank you message appeared confirming successful newsletter submission
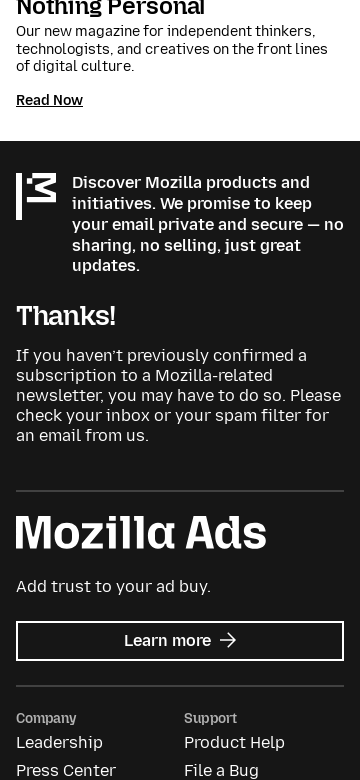

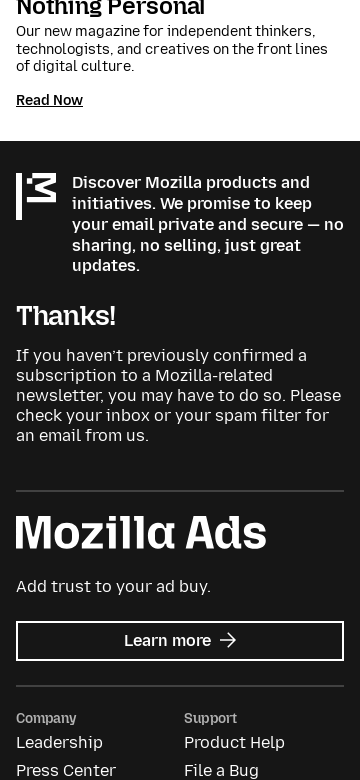